Tests the Selenium documentation site search functionality by opening the search interface and searching for "Documentation"

Starting URL: https://www.selenium.dev/documentation/

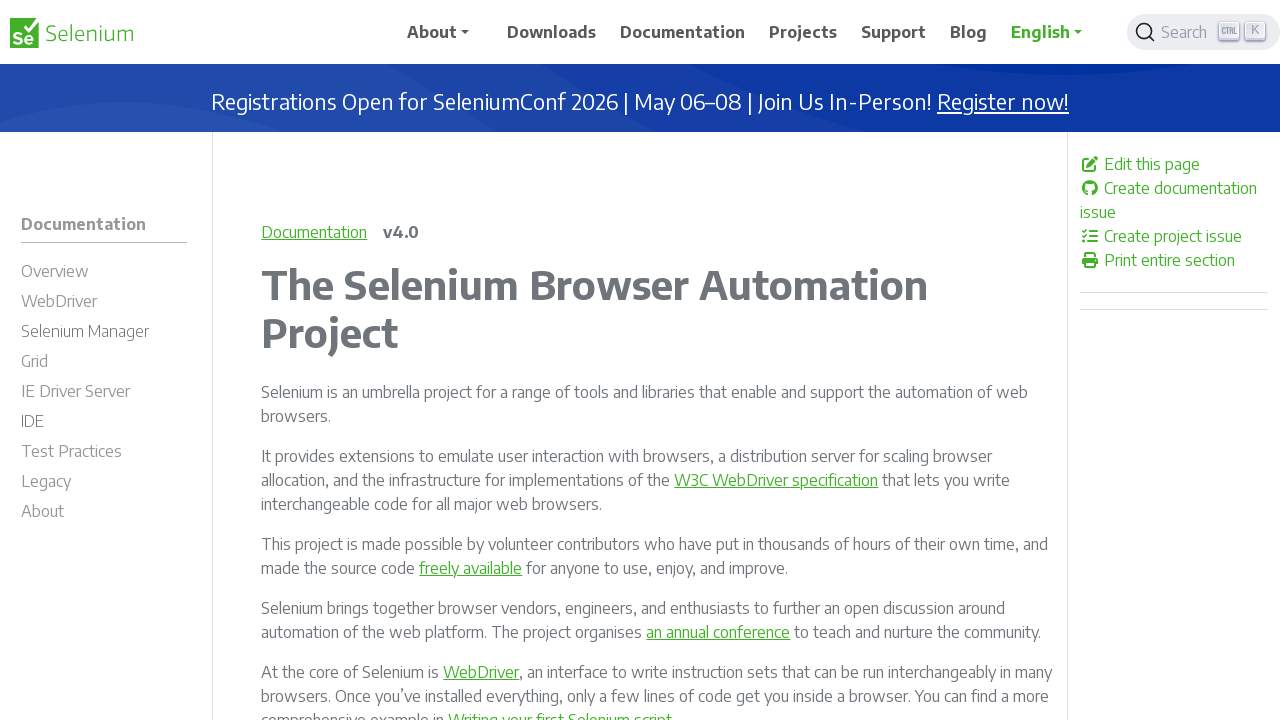

Clicked button to open search interface at (1204, 32) on xpath=/html/body/header/nav/div/div/div/div/button
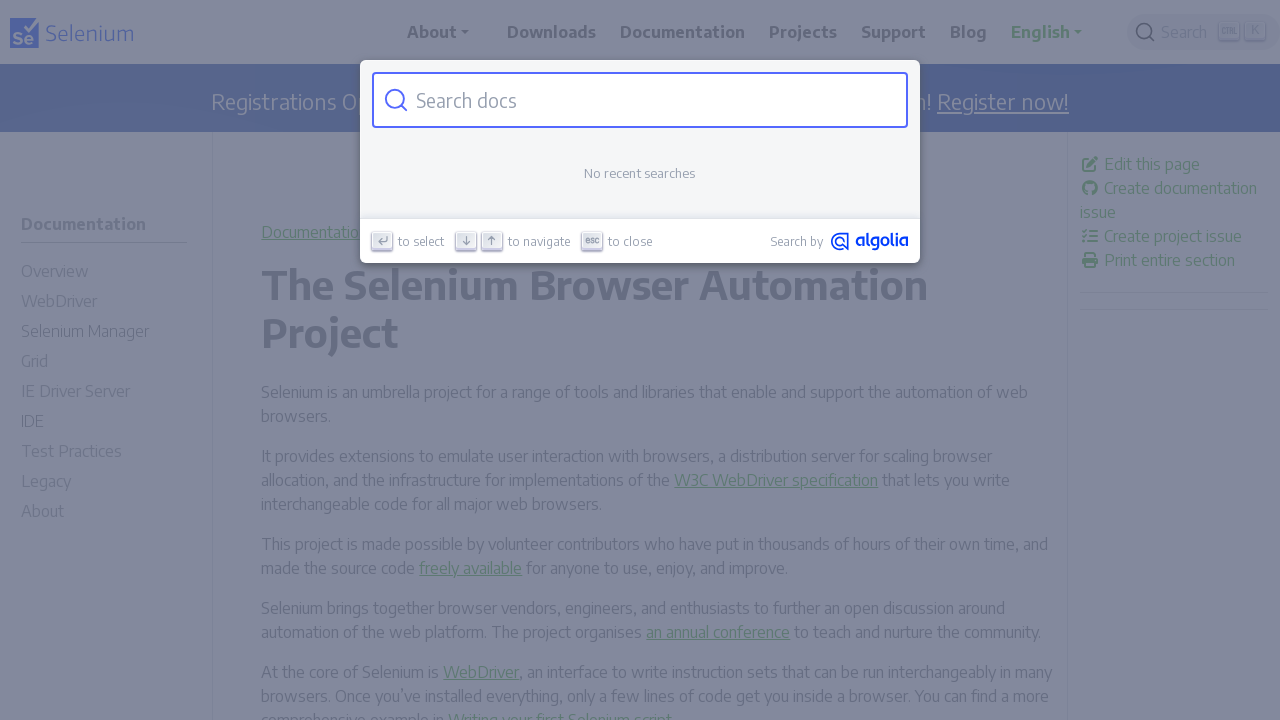

Waited for search box to be visible
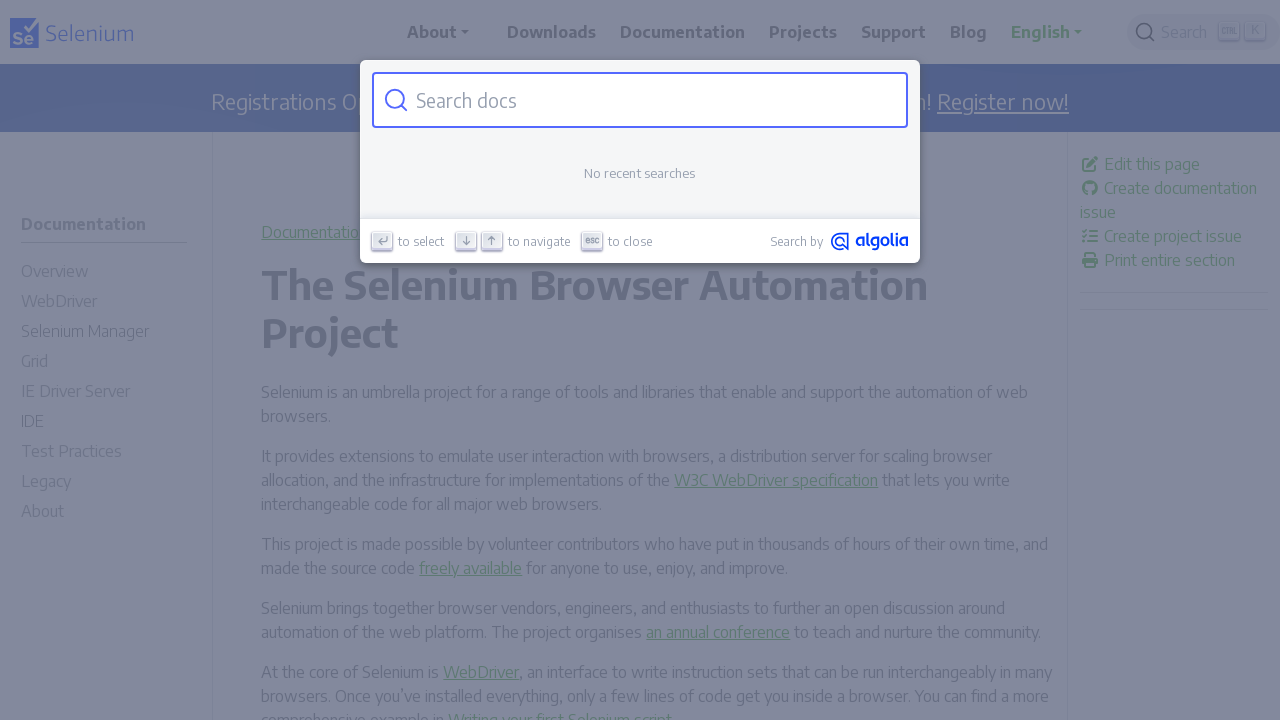

Filled search box with 'Documentation' on xpath=//*[@id="docsearch-input"]
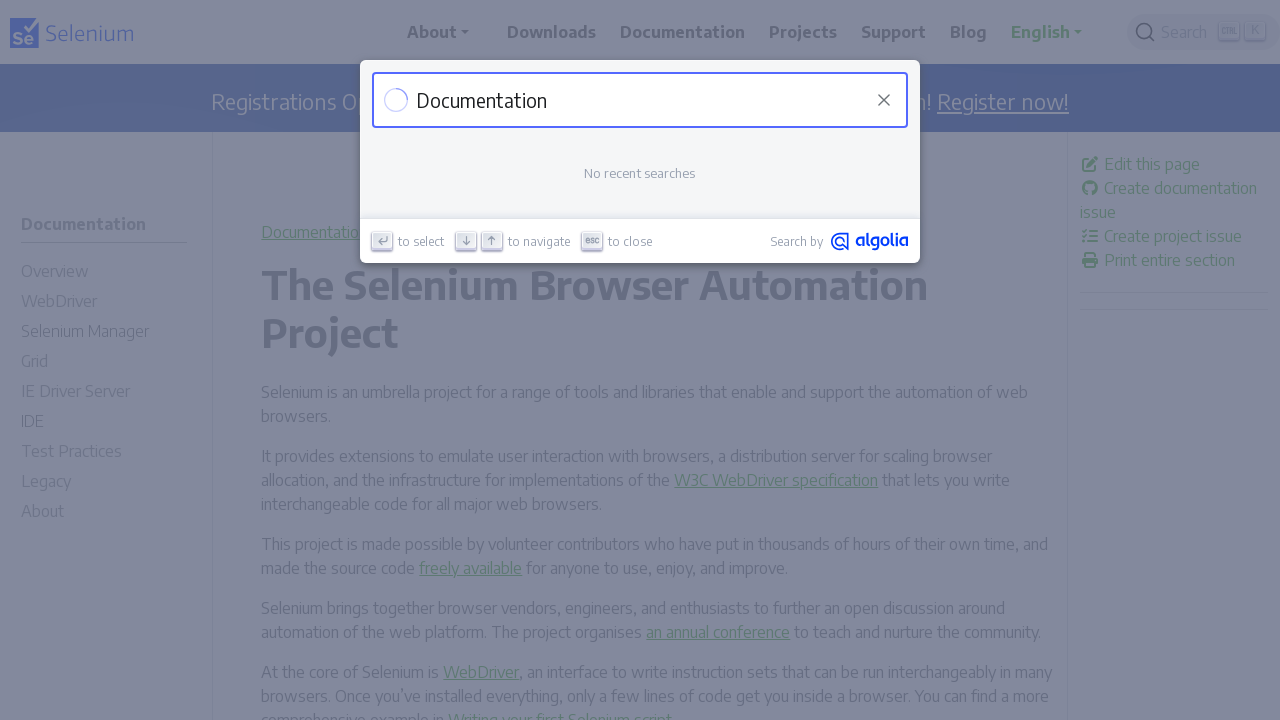

Submitted search by pressing Enter on xpath=//*[@id="docsearch-input"]
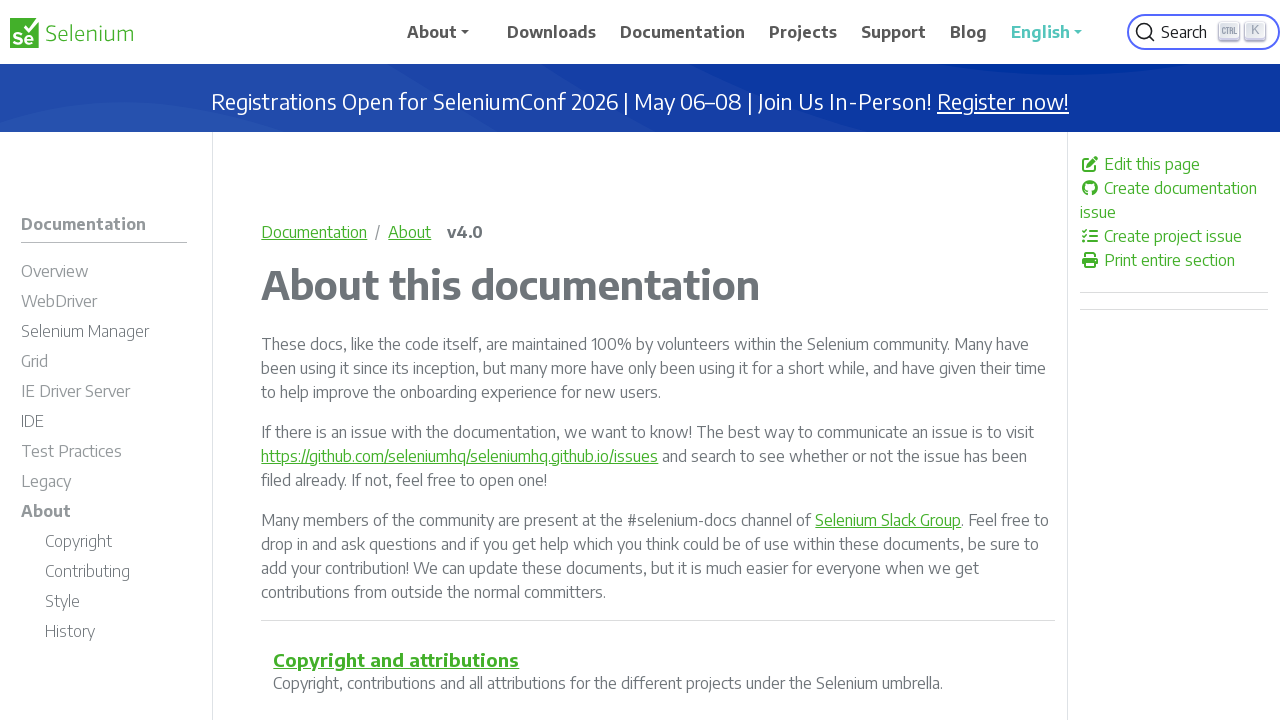

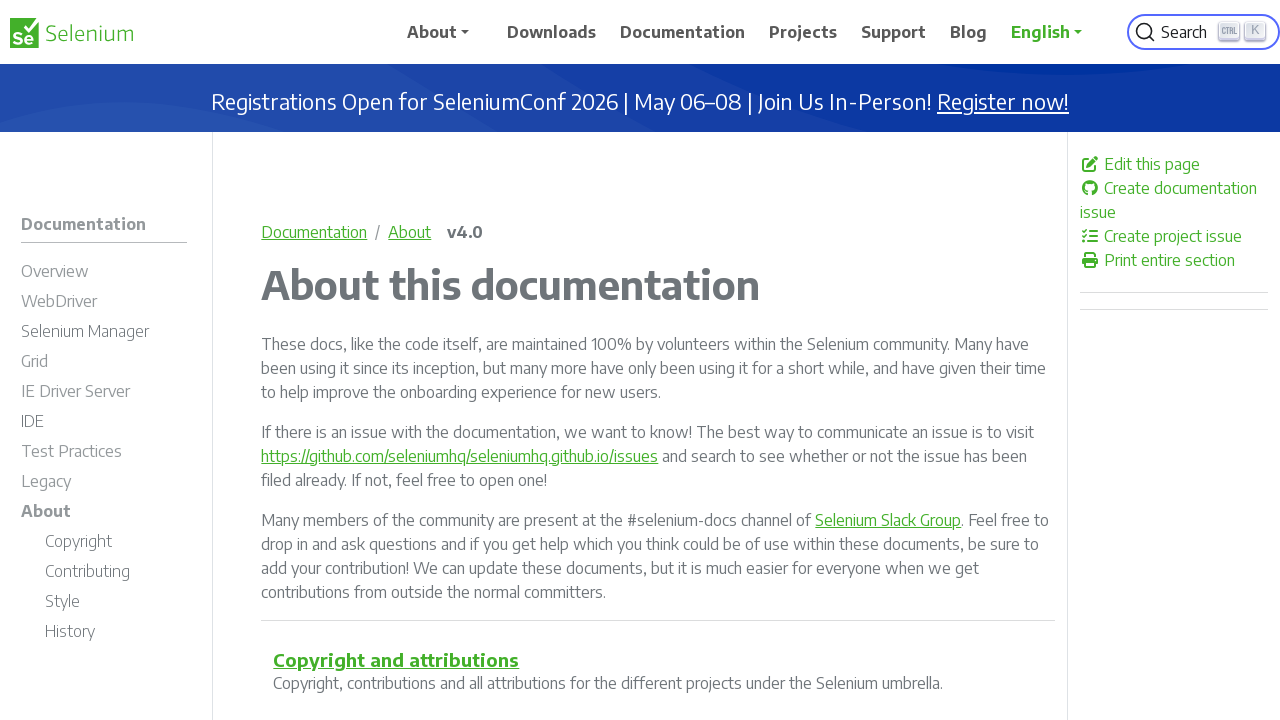